Tests dropdown selection functionality by scrolling to a country dropdown and selecting multiple options (Estados Unidos, Africa, Chille) sequentially

Starting URL: https://cursoautomacao.netlify.app/desafios

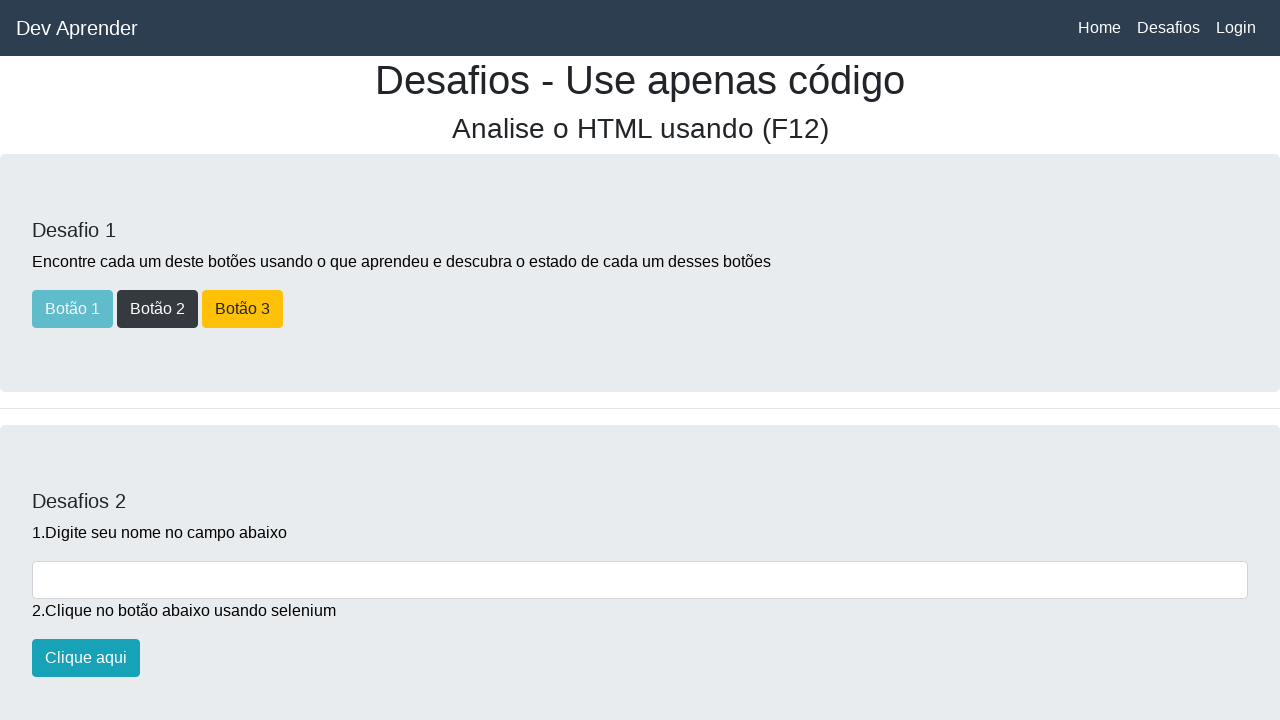

Scrolled down the page to reveal the country dropdown
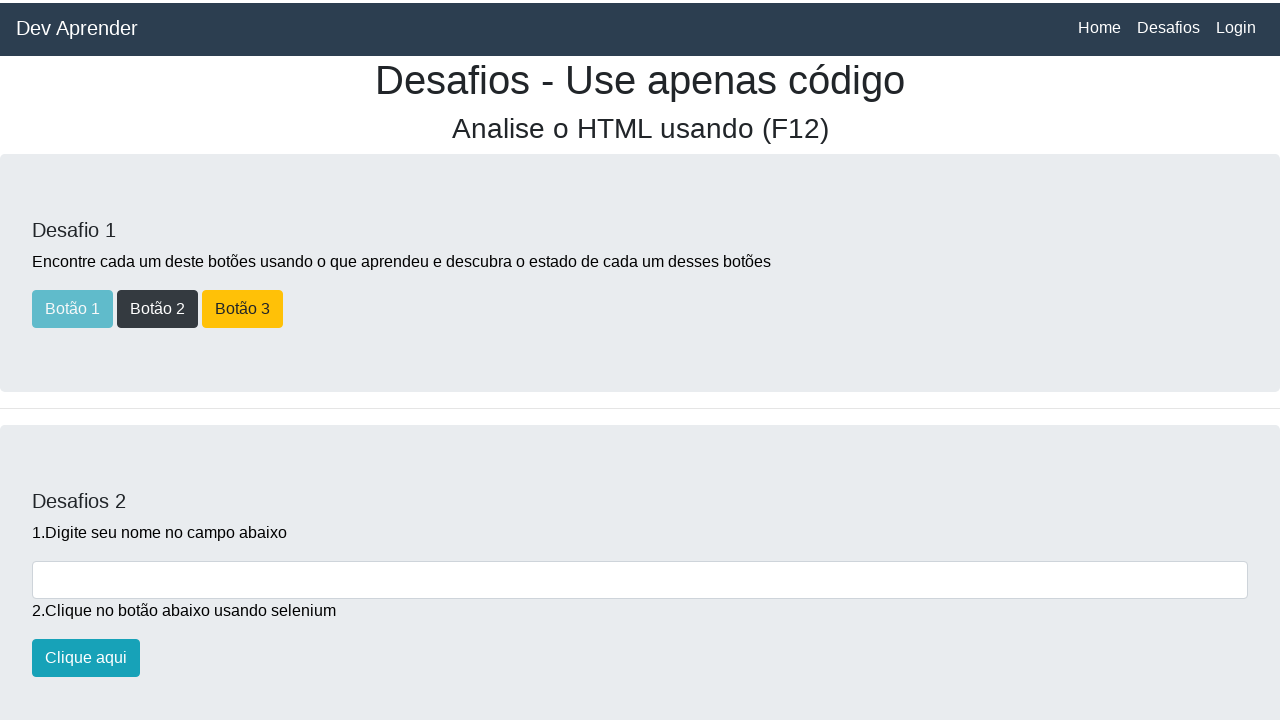

Country dropdown selector became visible
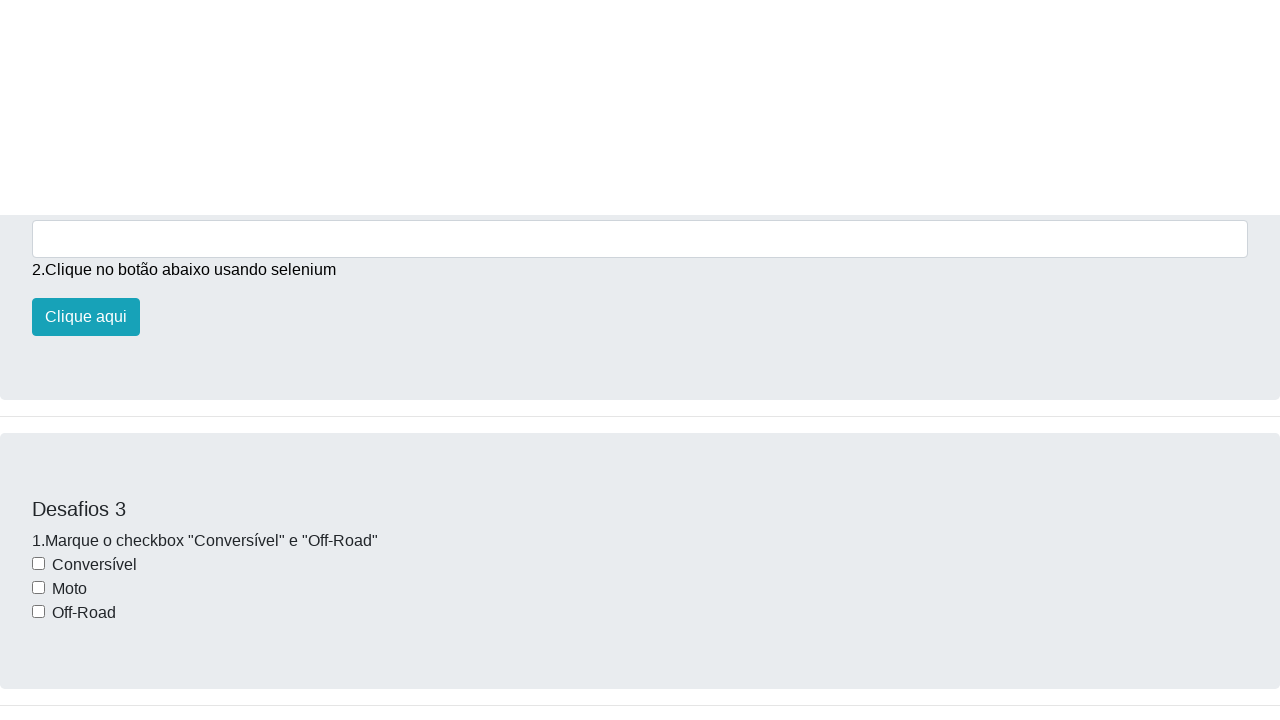

Selected 'Estados Unidos' from the dropdown on select#paisesselect
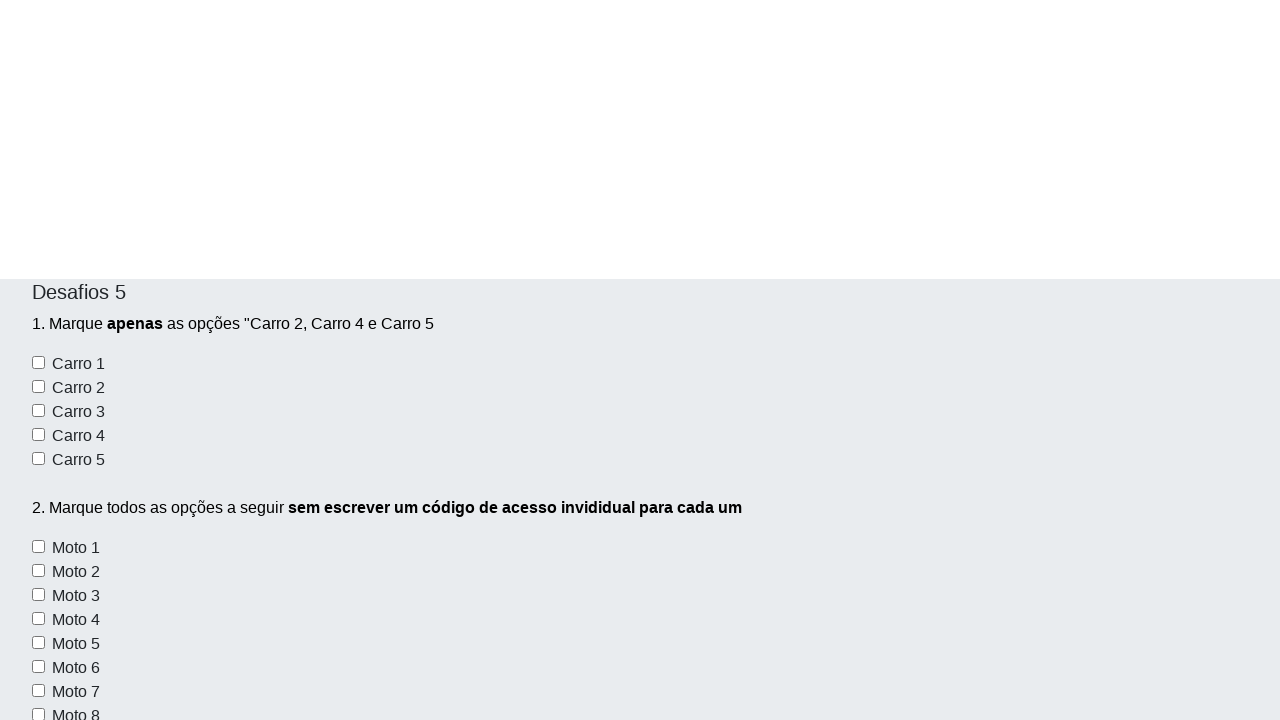

Selected 'Africa' from the dropdown on select#paisesselect
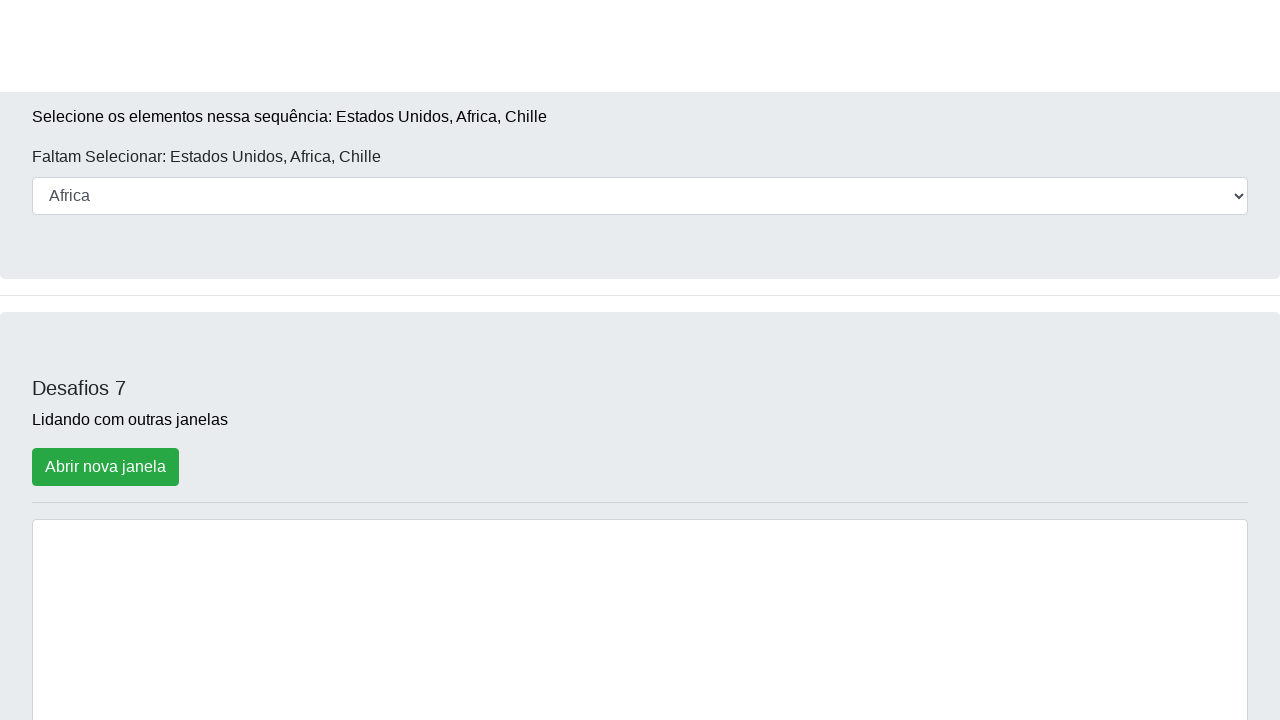

Selected 'Chille' from the dropdown on select#paisesselect
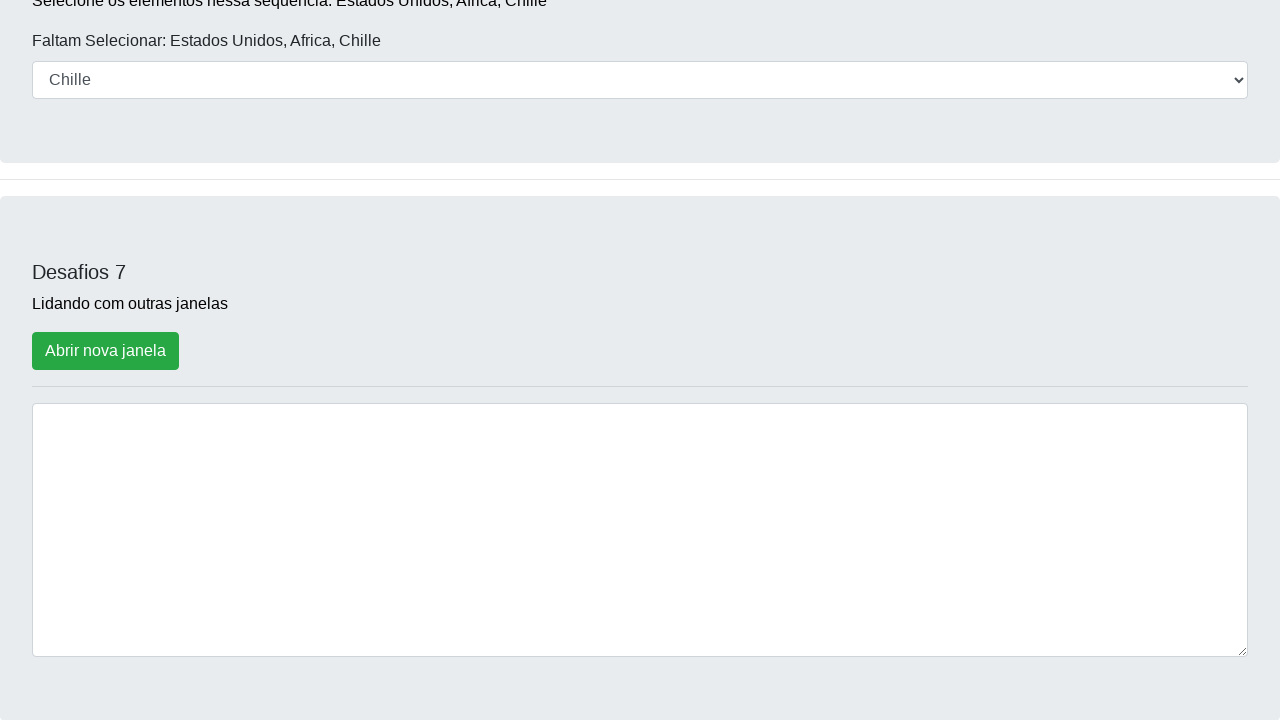

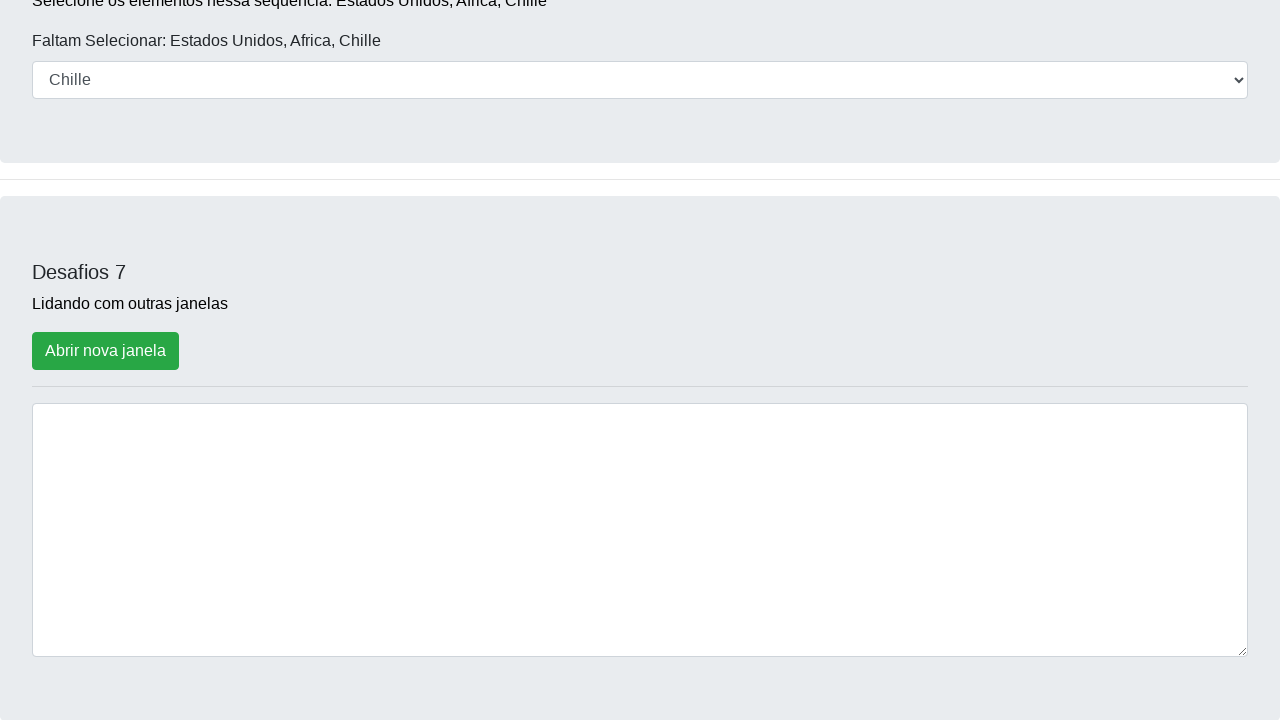